Tests nested iframe handling by navigating through multiple iframe levels and filling a text field within the innermost iframe

Starting URL: http://demo.automationtesting.in/Frames.html

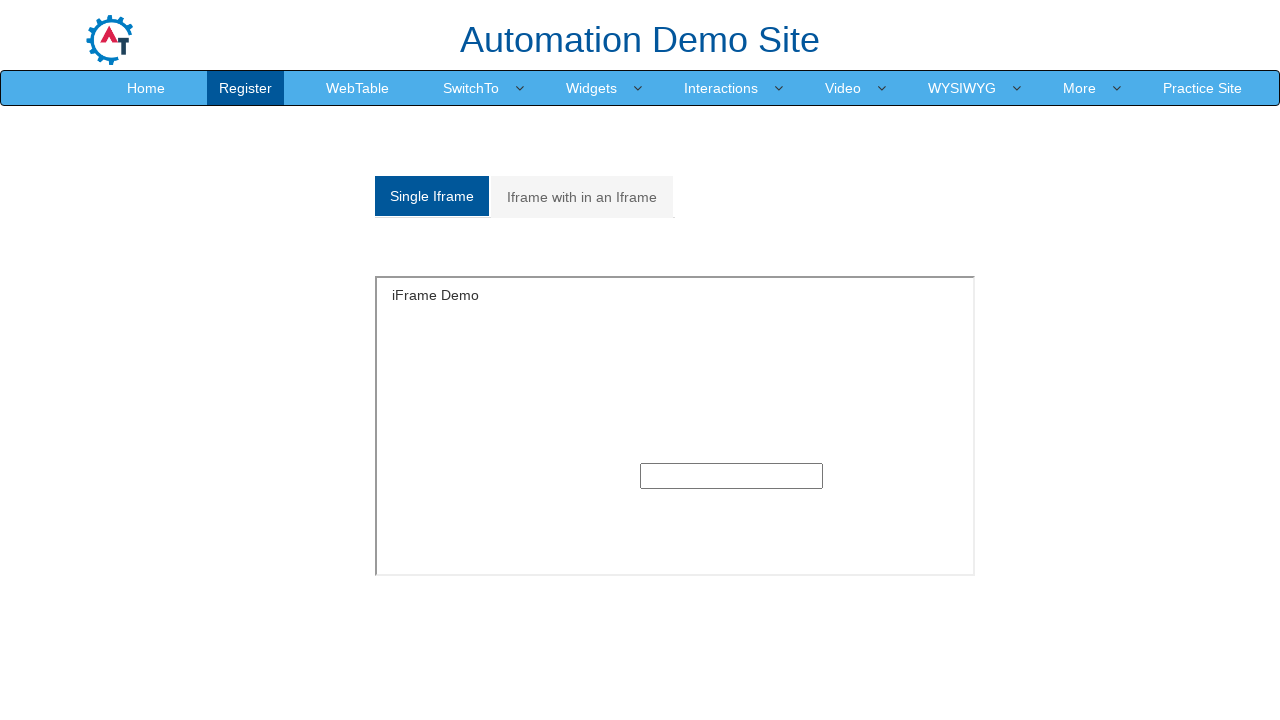

Clicked on 'Iframe with in an Iframe' tab at (582, 197) on xpath=//a[contains(text(),'Iframe with in an Iframe')]
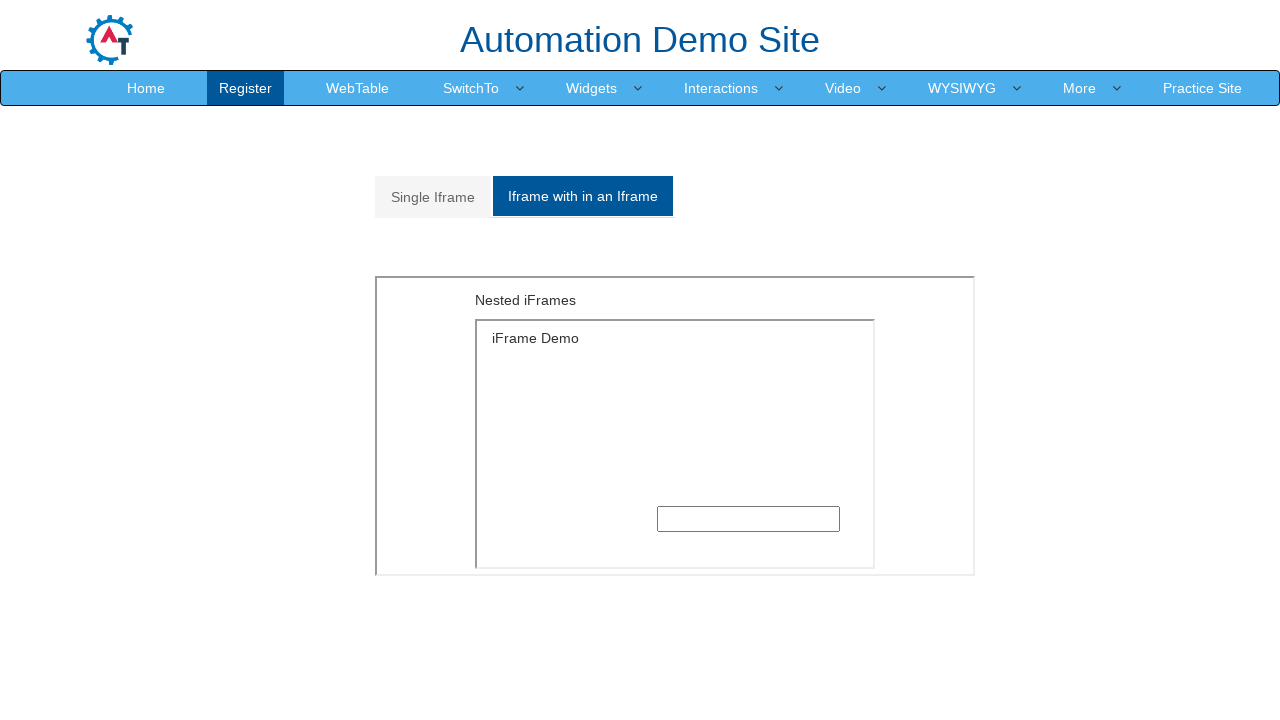

Located outer iframe element
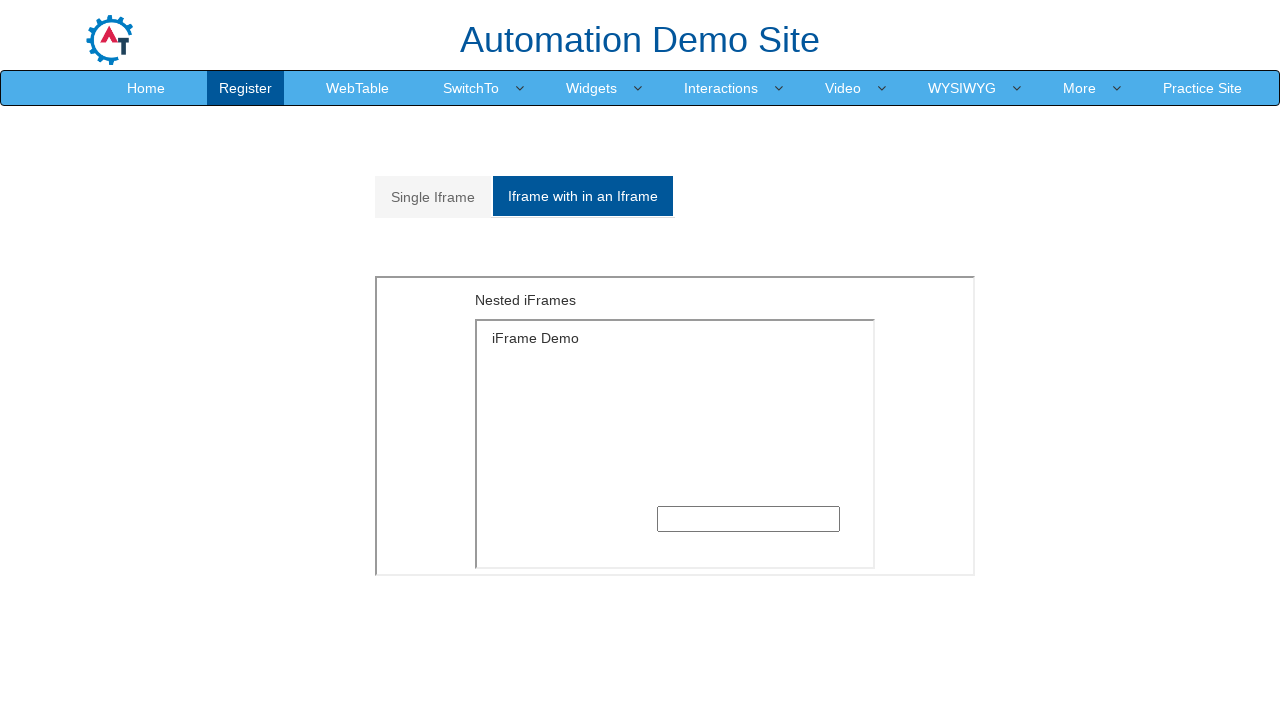

Located inner iframe element within the outer iframe
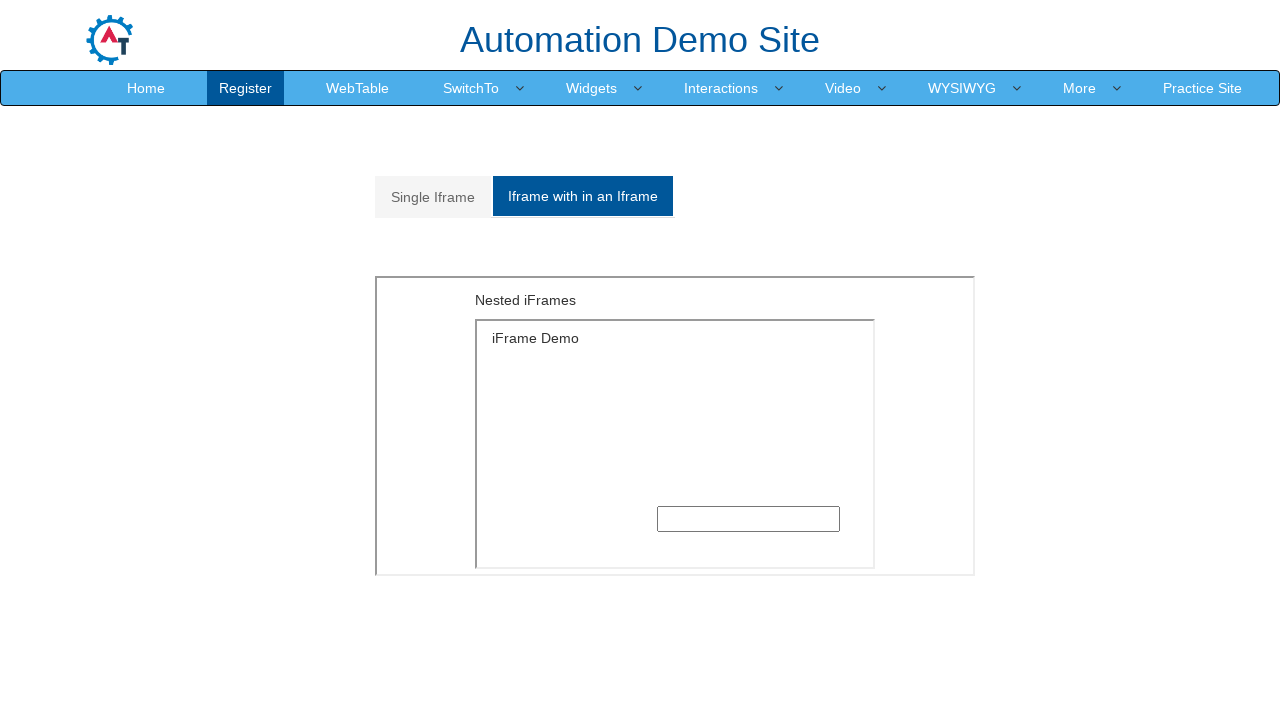

Filled text field in innermost iframe with 'Testing' on xpath=//div[@class='tab-pane col-md-6 col-md-offset-1 col-xs-4 col-xs-offset-1 a
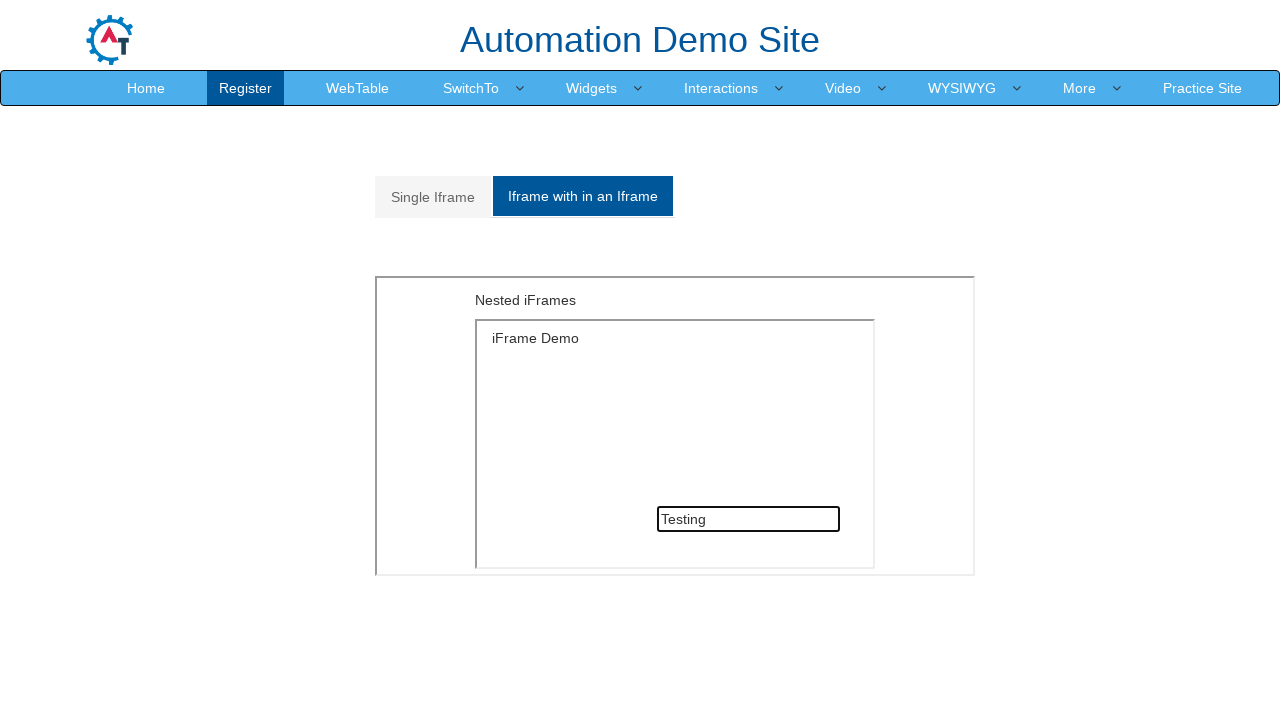

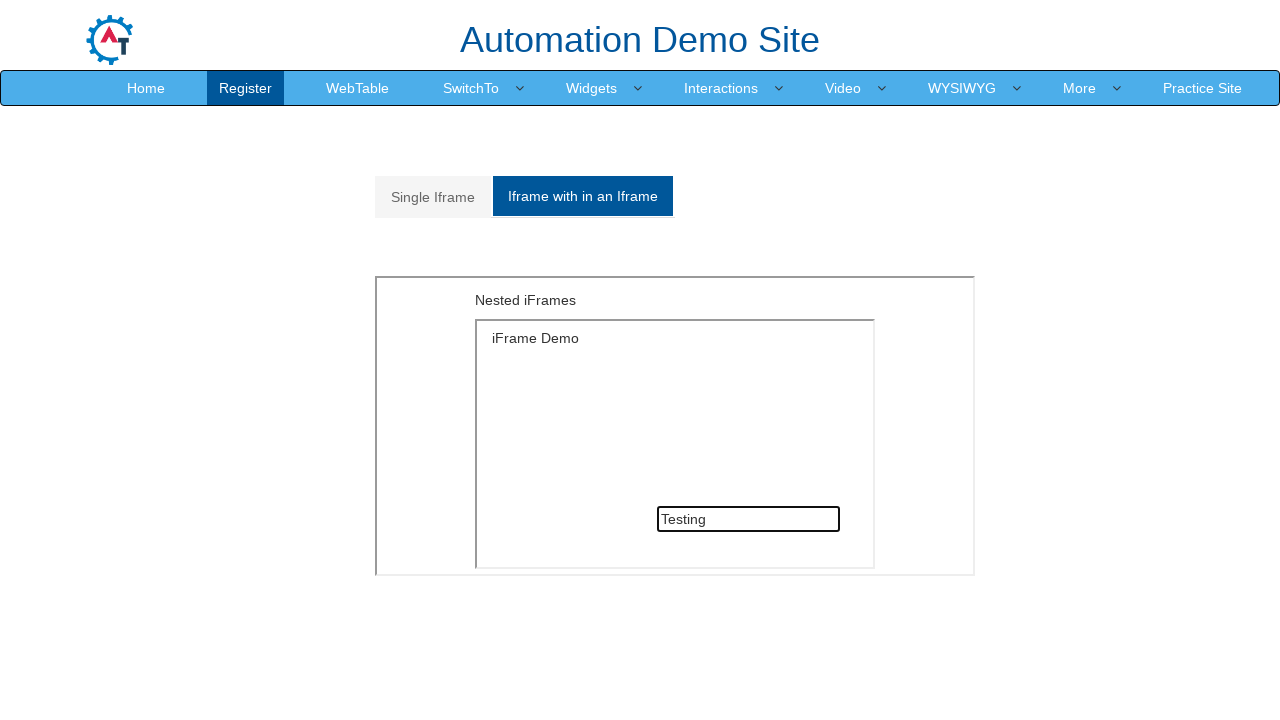